Navigates to HDFC Bank website and sends keyboard interactions (Enter and Escape keys) to the page body

Starting URL: http://www.hdfcbank.com

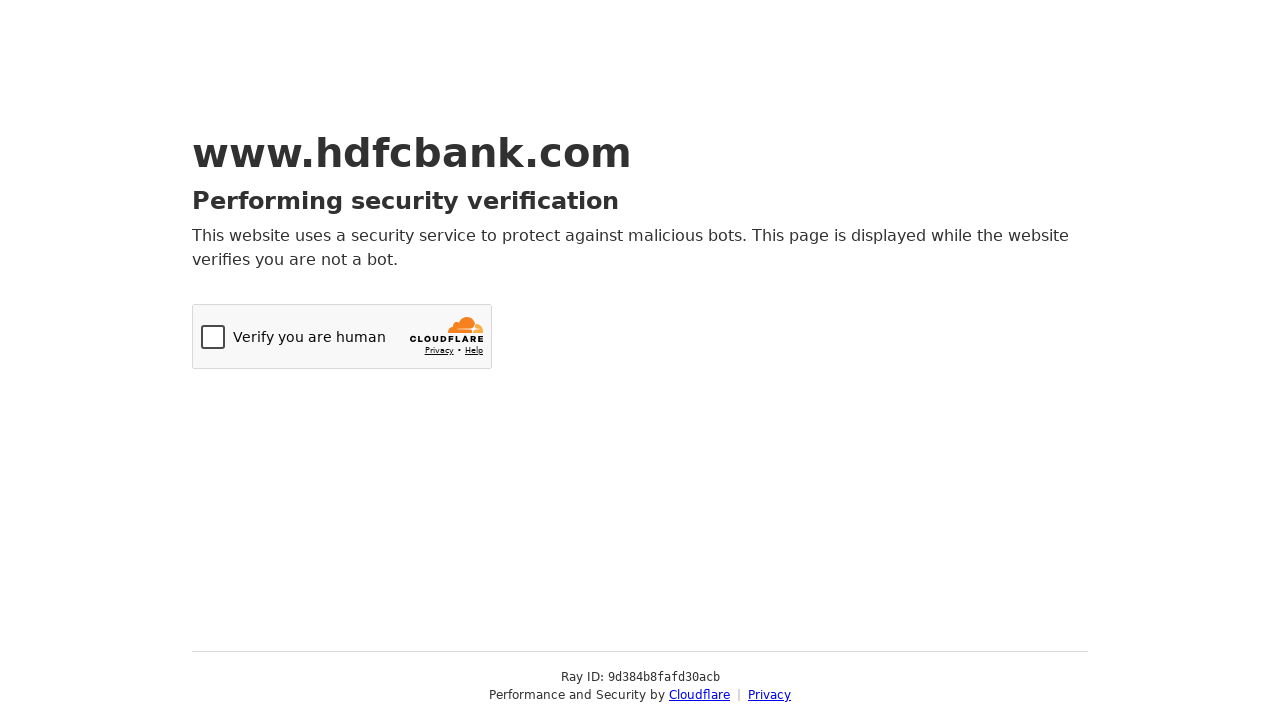

Navigated to HDFC Bank website
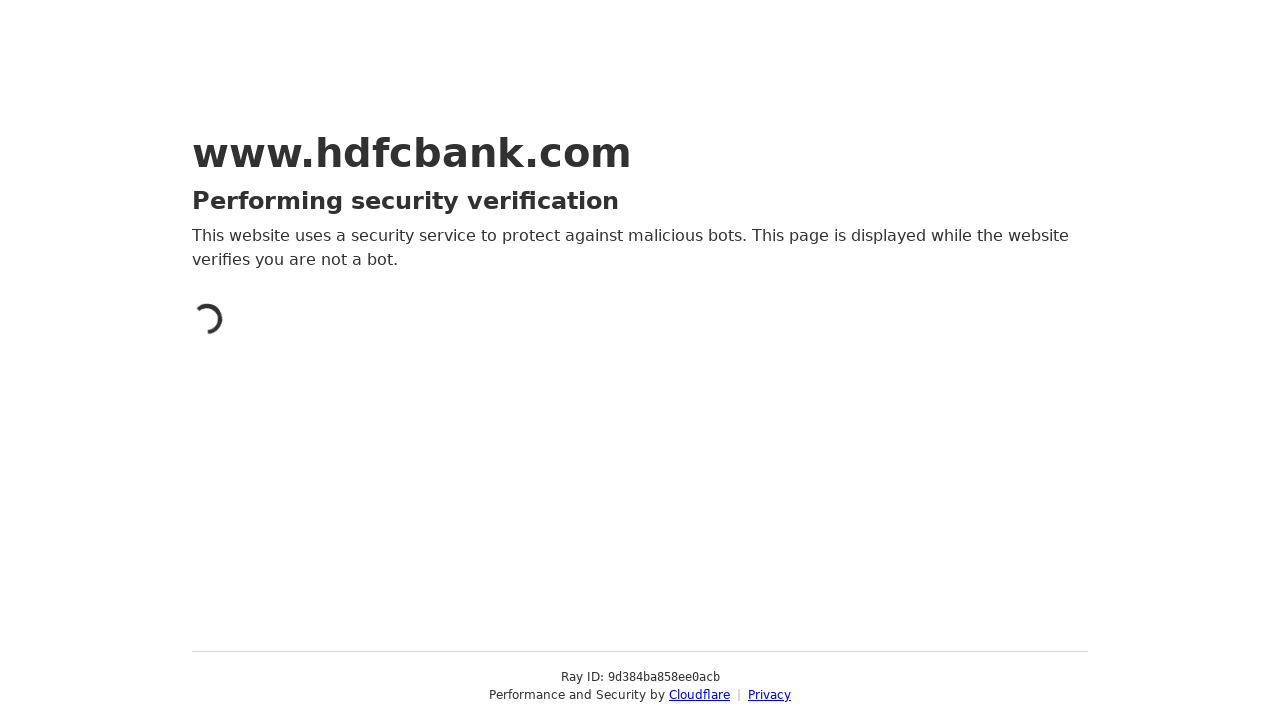

Sent Enter key to page body on body
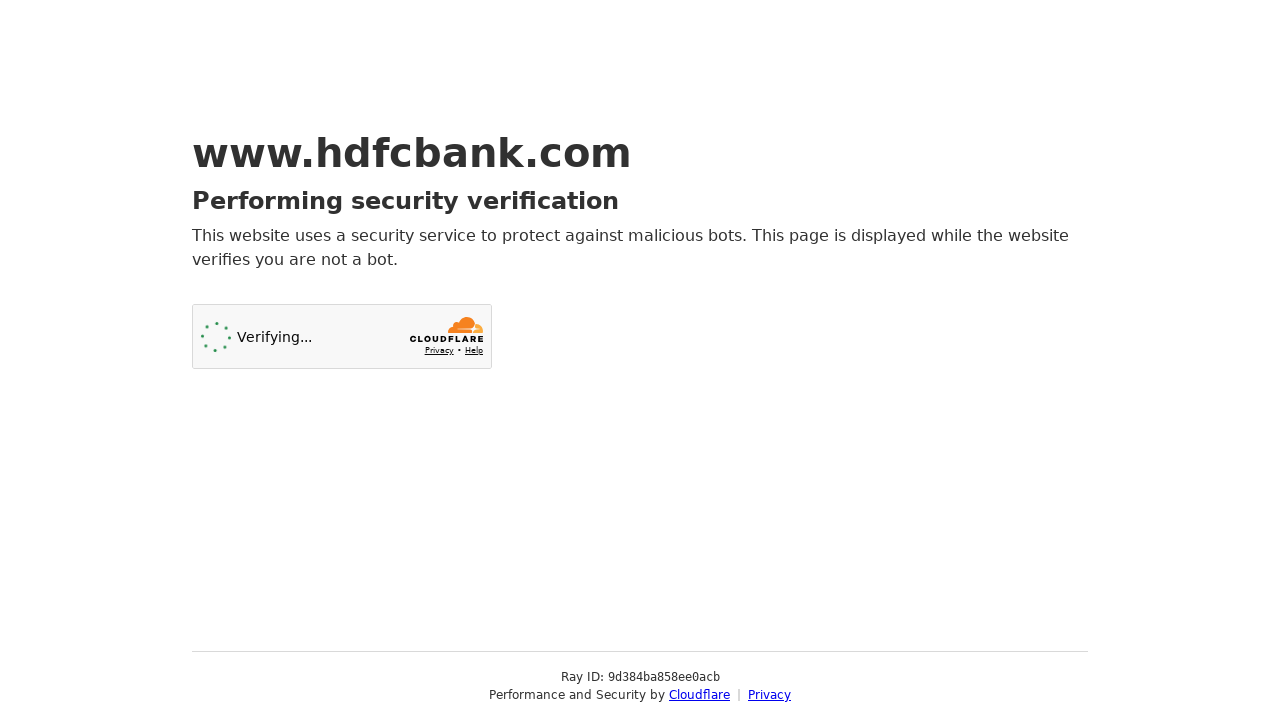

Sent Escape key to page body on body
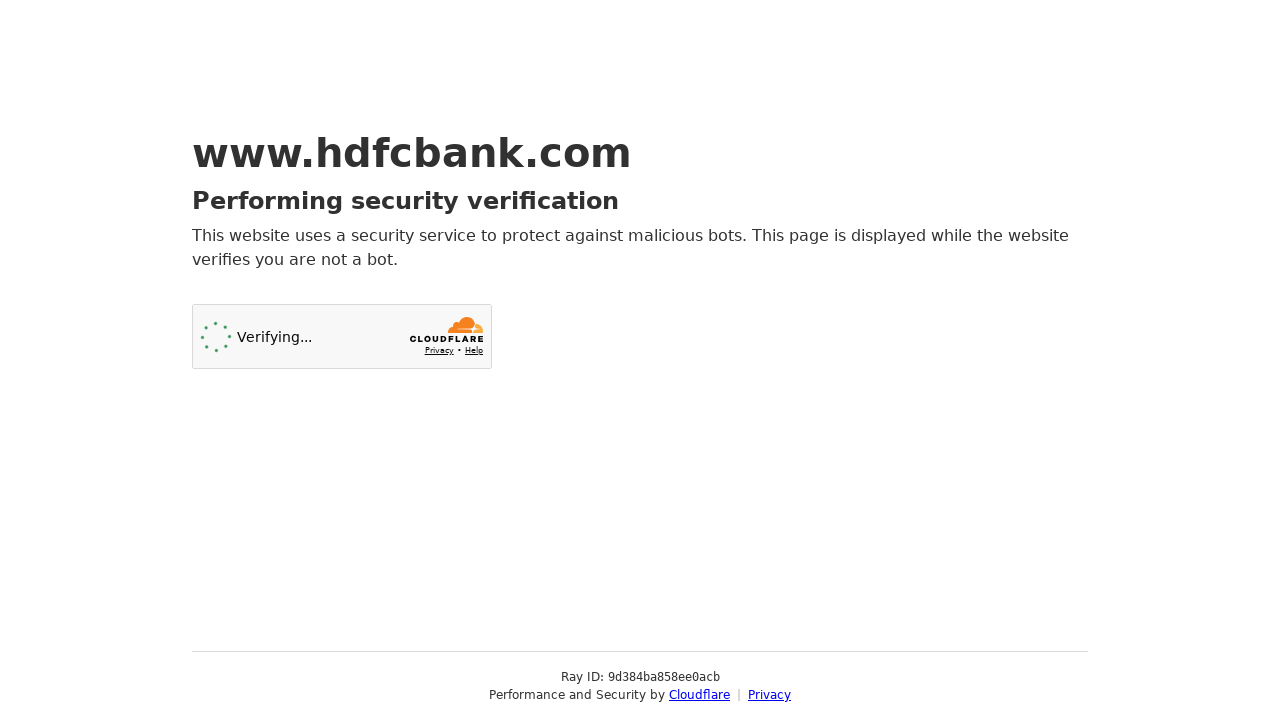

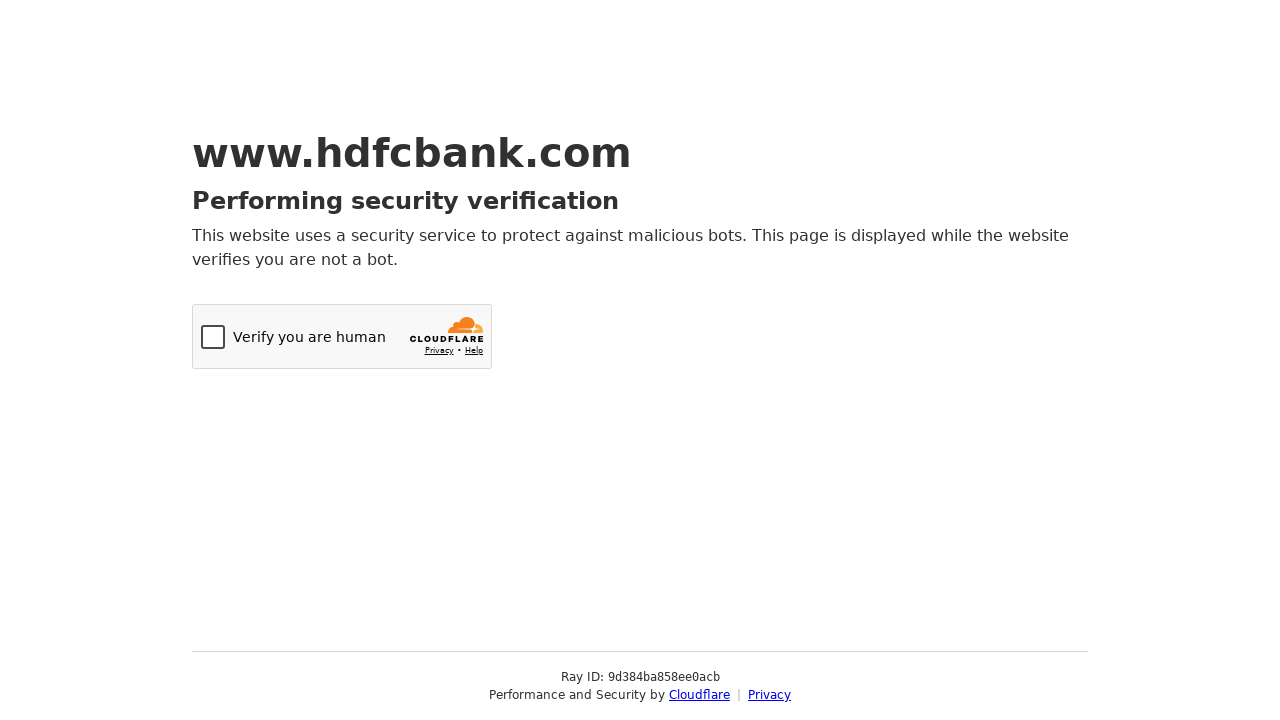